Tests multiple window handling by clicking a link that opens a new window, then switching between windows using window handles order (first/last) and verifying the correct window is focused by checking page titles.

Starting URL: http://the-internet.herokuapp.com/windows

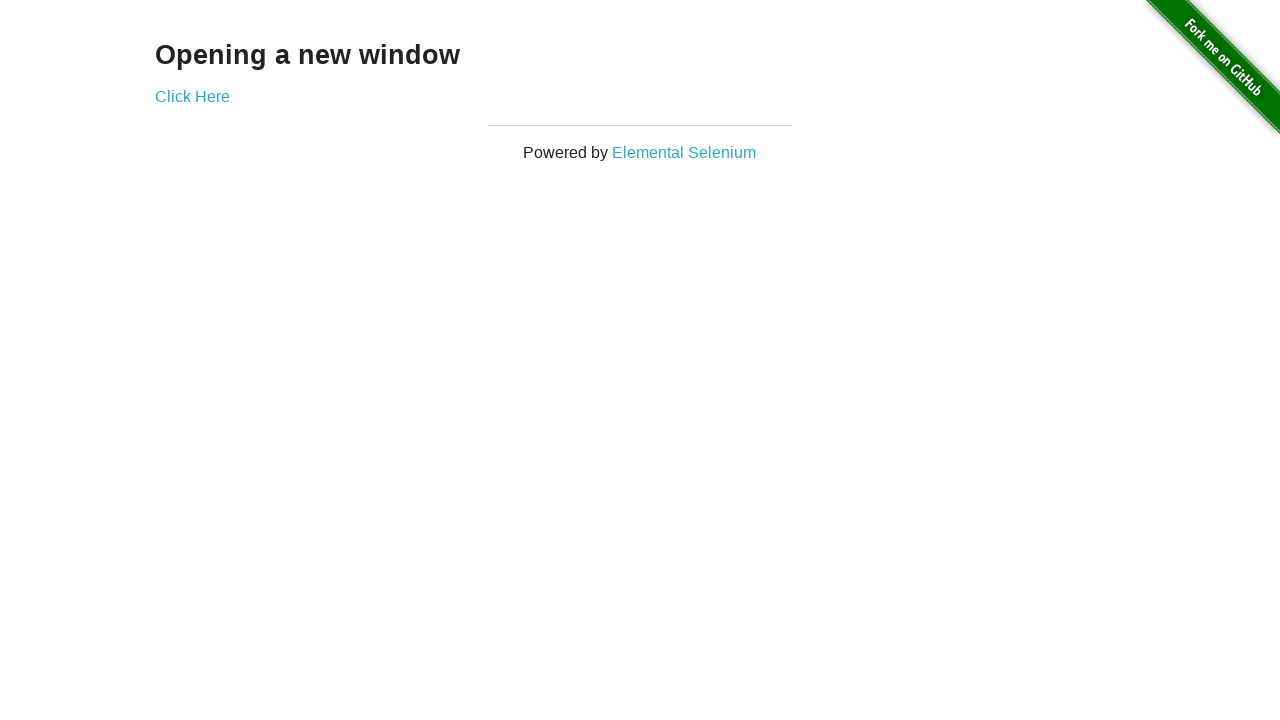

Clicked link that opens a new window at (192, 96) on .example a
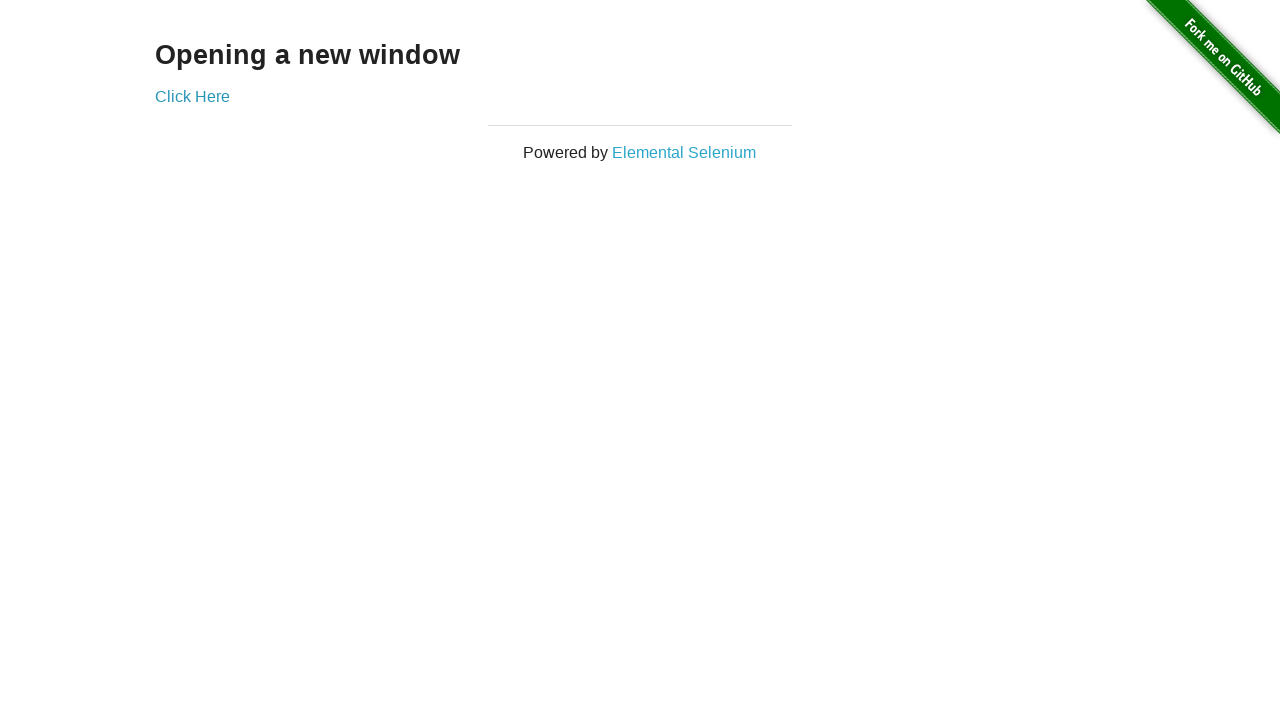

New window loaded
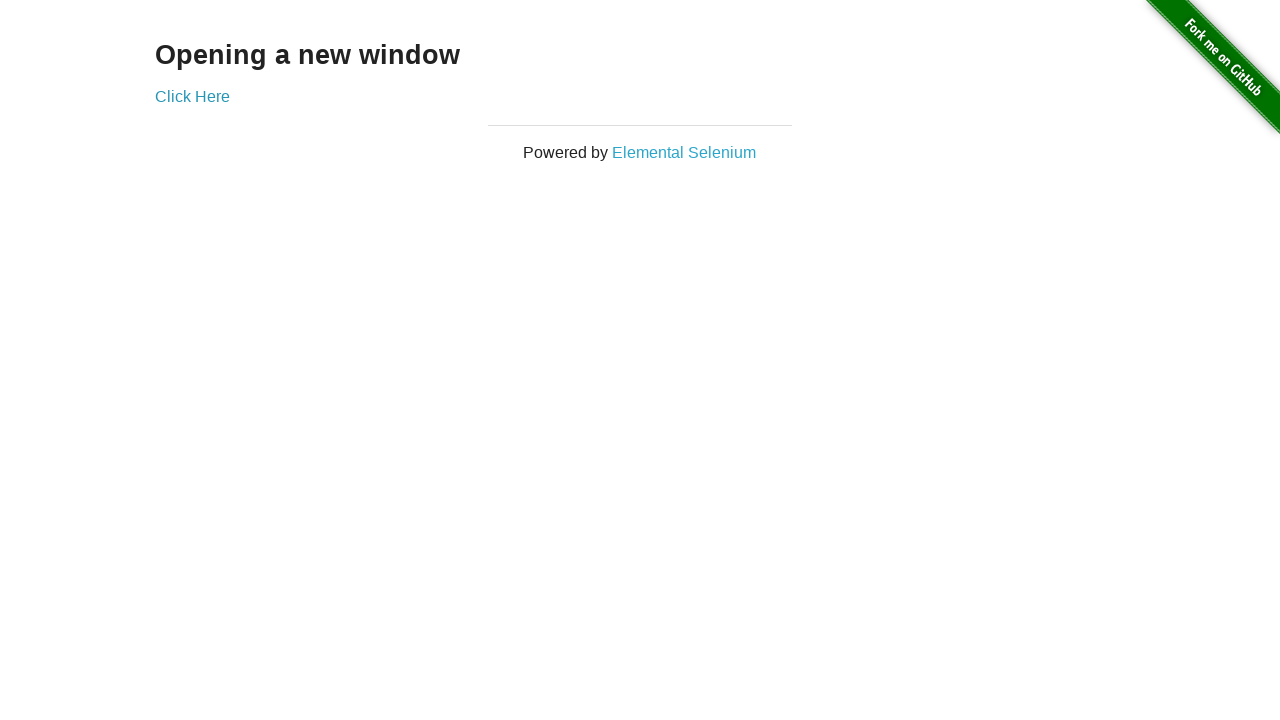

Verified original window title is 'The Internet' (not 'New Window')
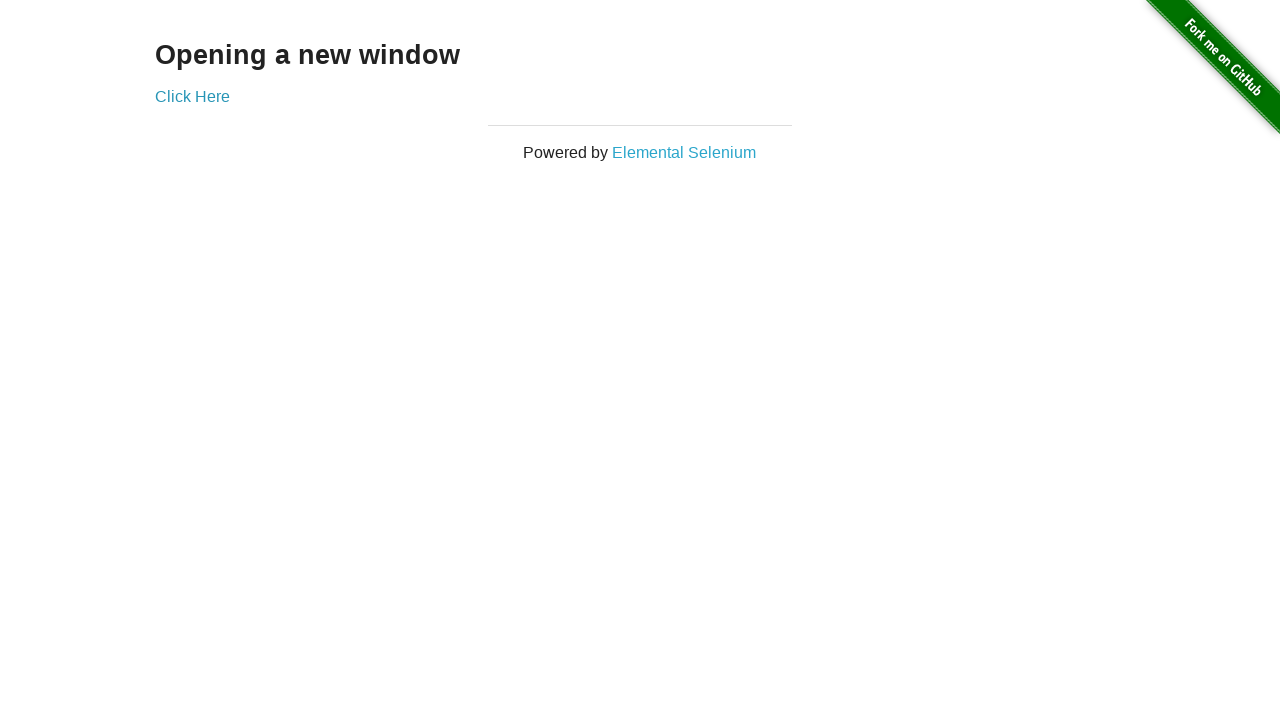

Verified new window title is 'New Window'
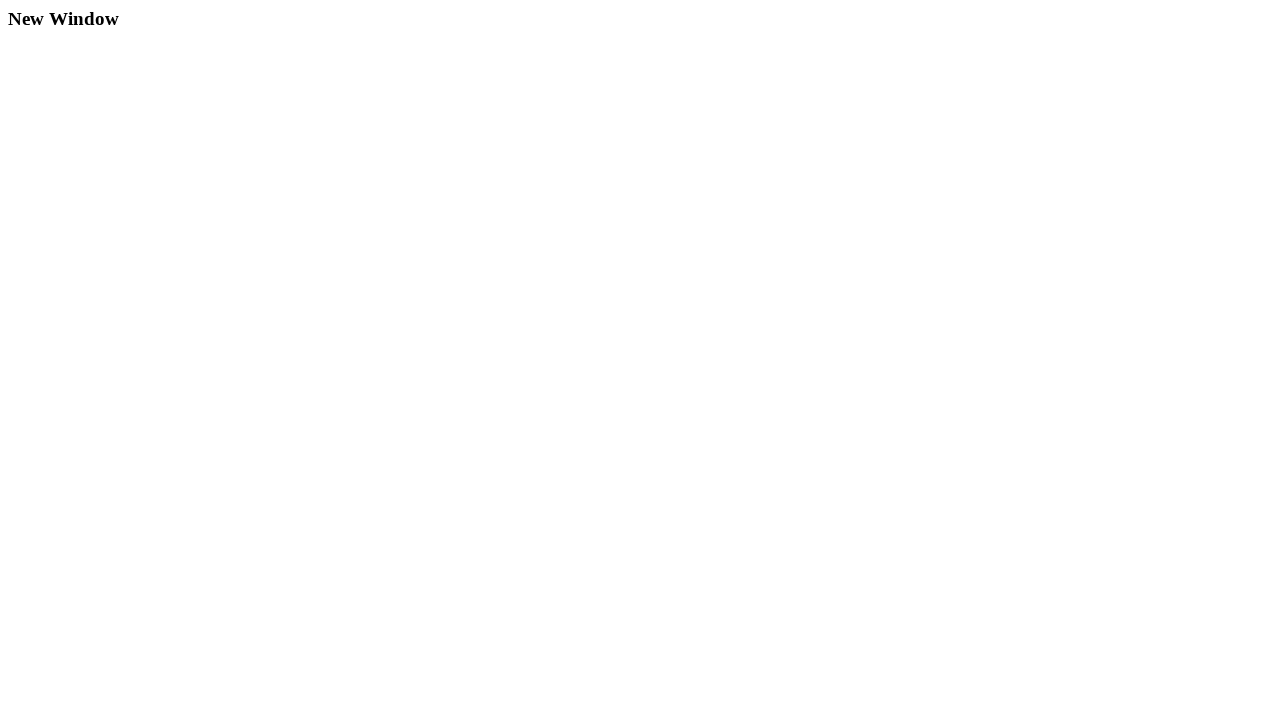

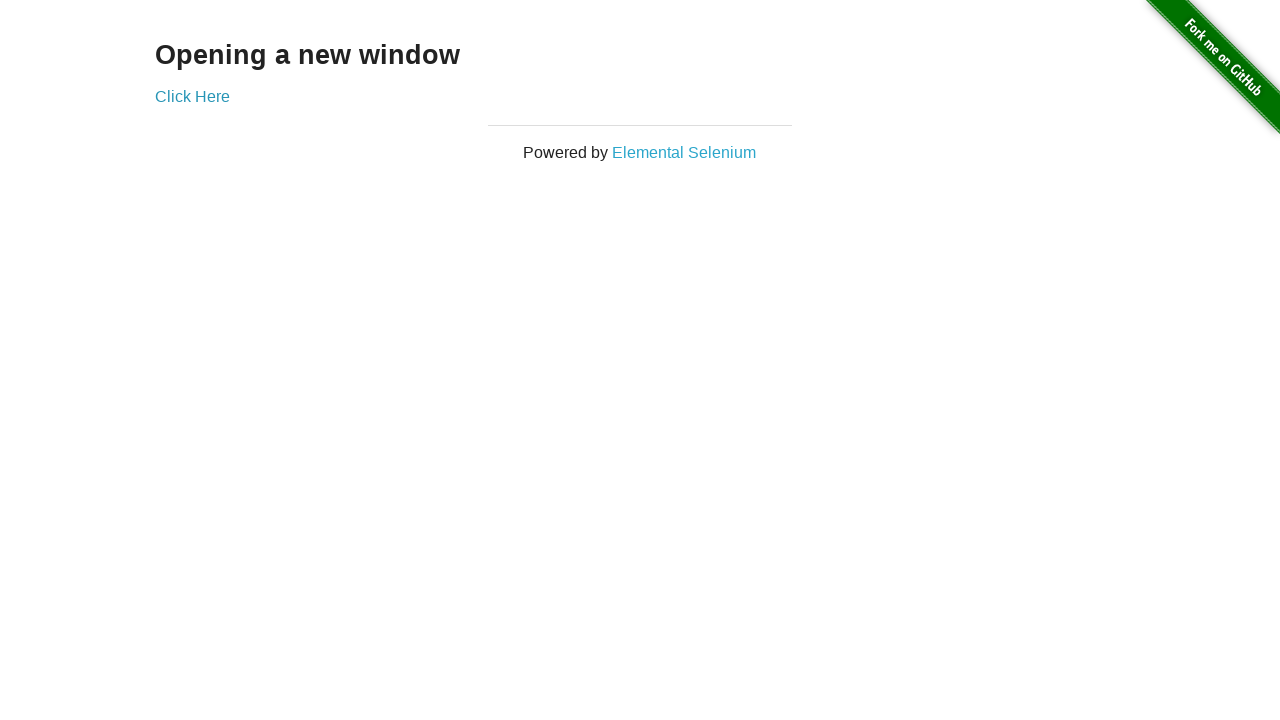